Verifies that the OrangeHRM demo page title is loaded correctly and takes a screenshot

Starting URL: https://opensource-demo.orangehrmlive.com/

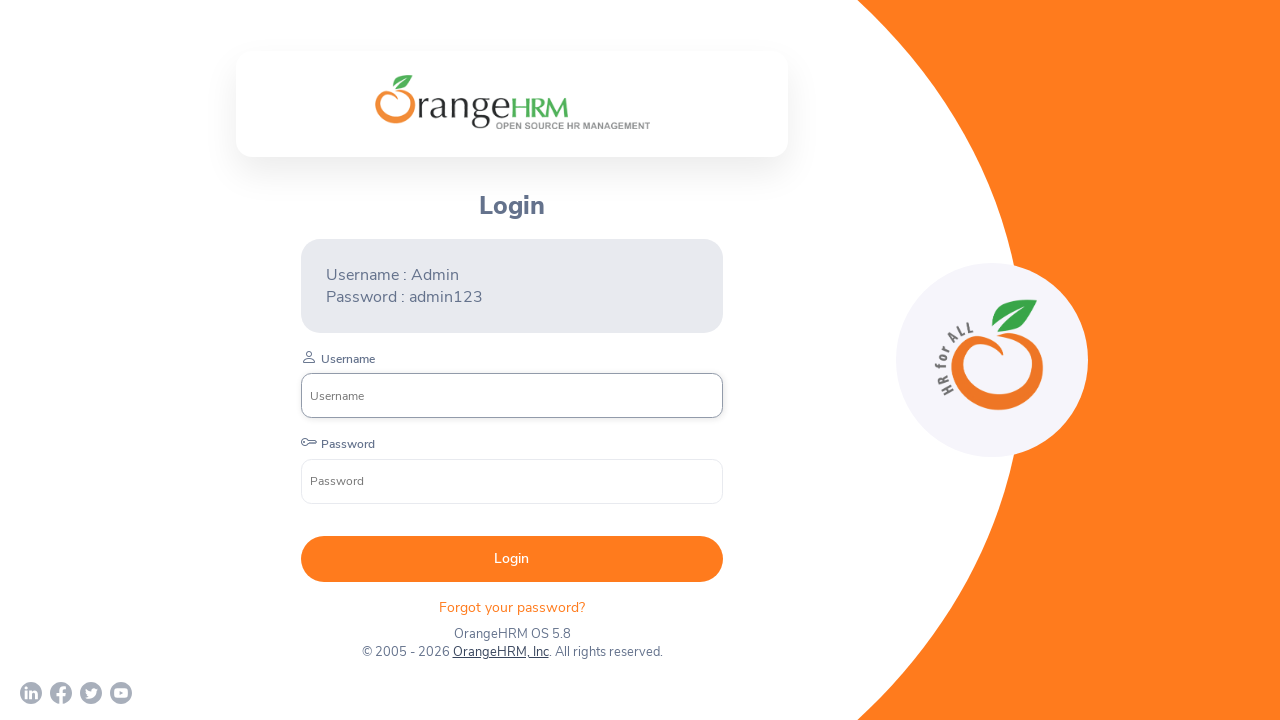

Retrieved page title from OrangeHRM demo page
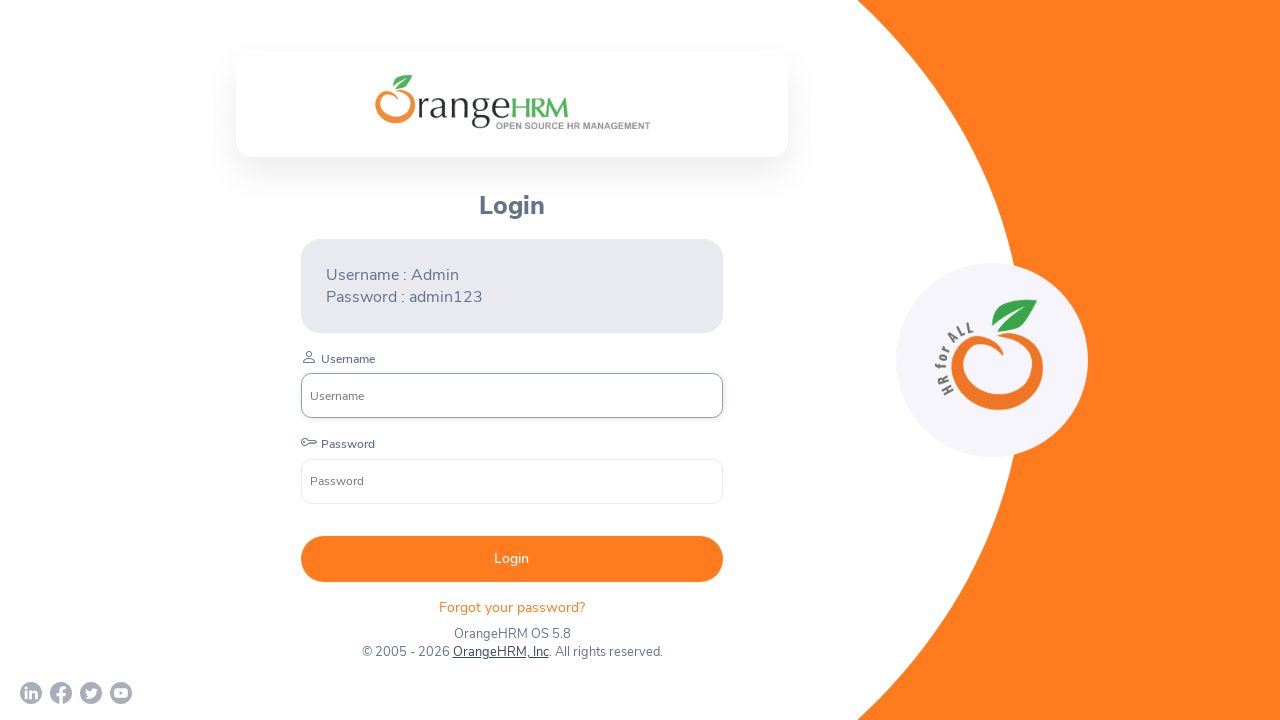

Captured screenshot of OrangeHRM demo page
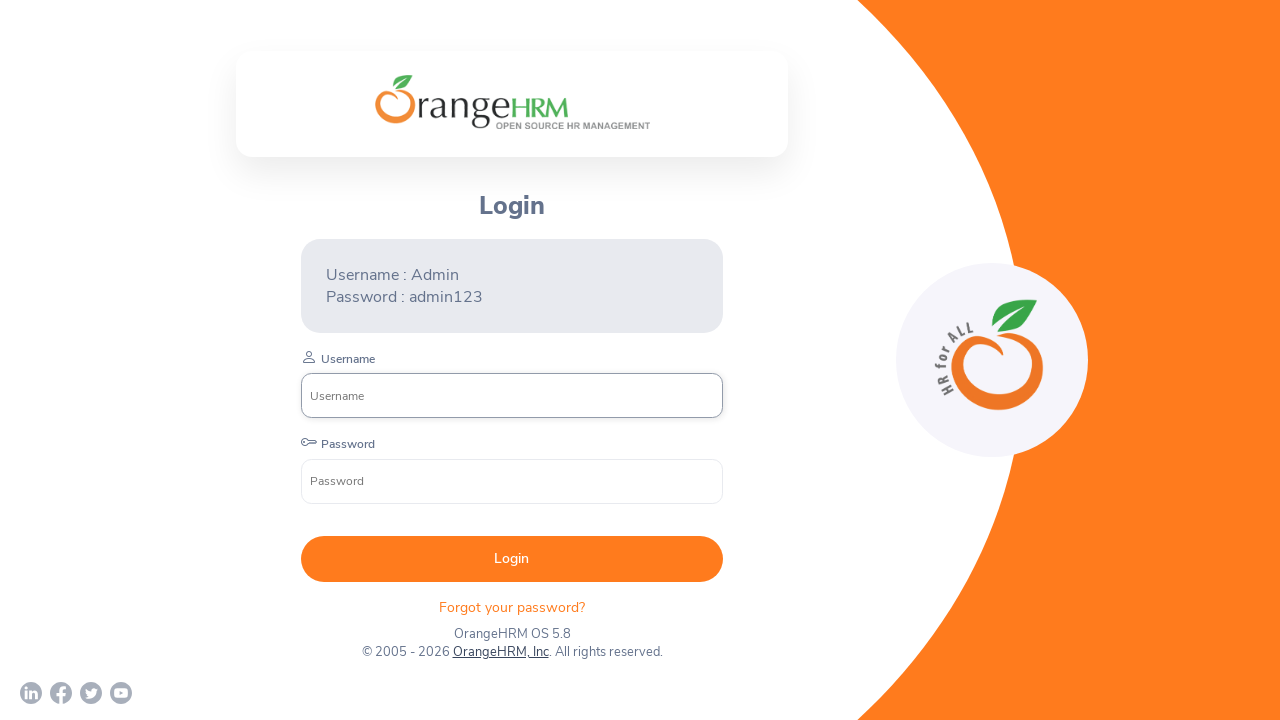

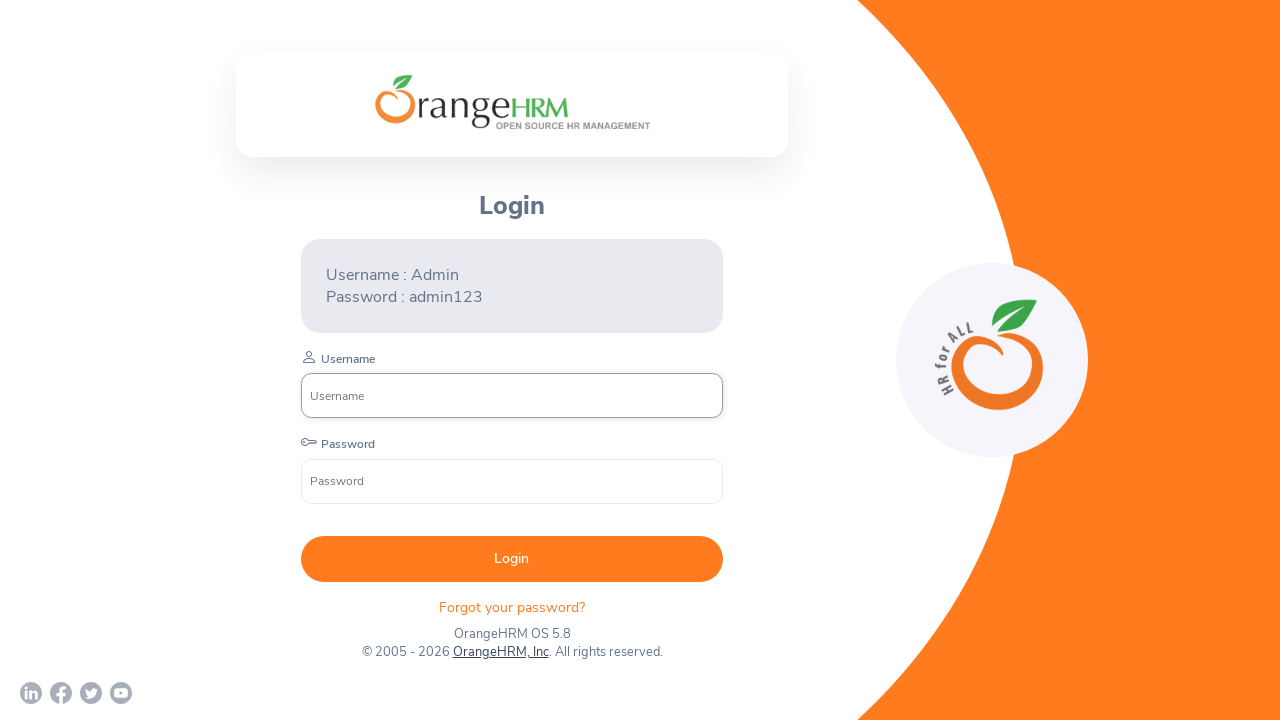